Tests the jQuery UI datepicker widget by navigating to the demo page and clicking on the datepicker input field to open the calendar.

Starting URL: https://jqueryui.com/datepicker/

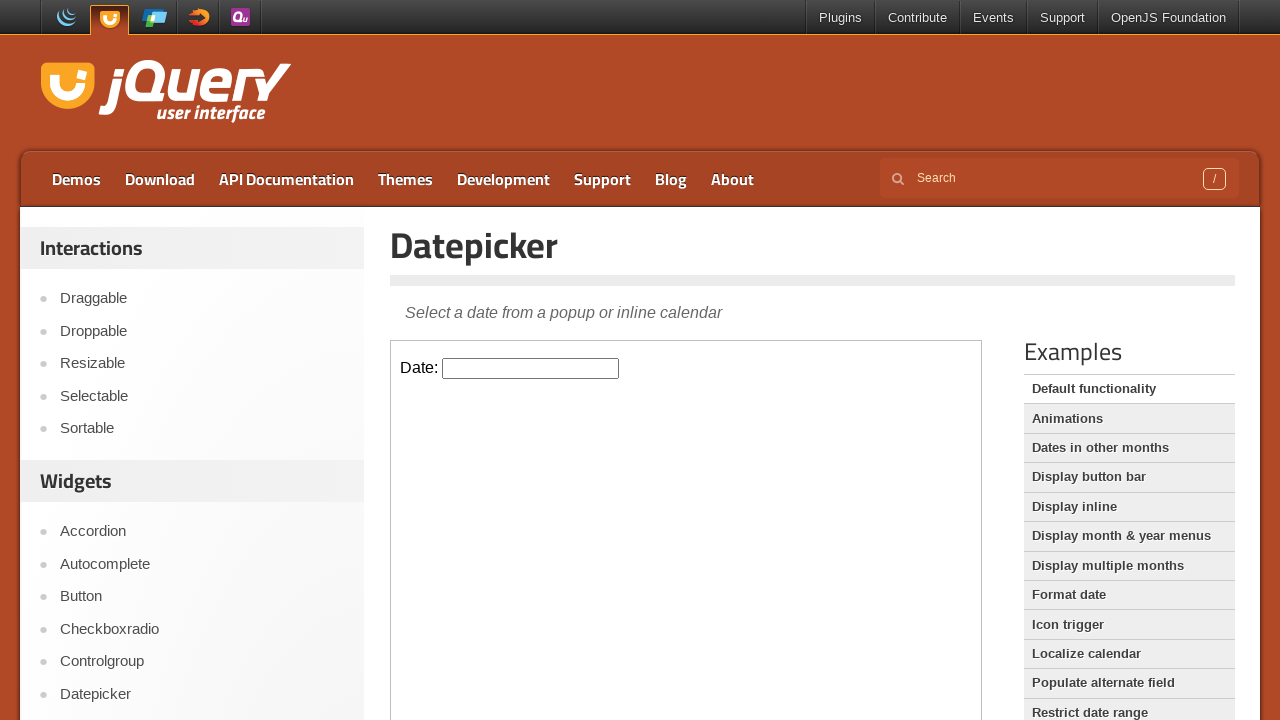

Located demo iframe containing datepicker widget
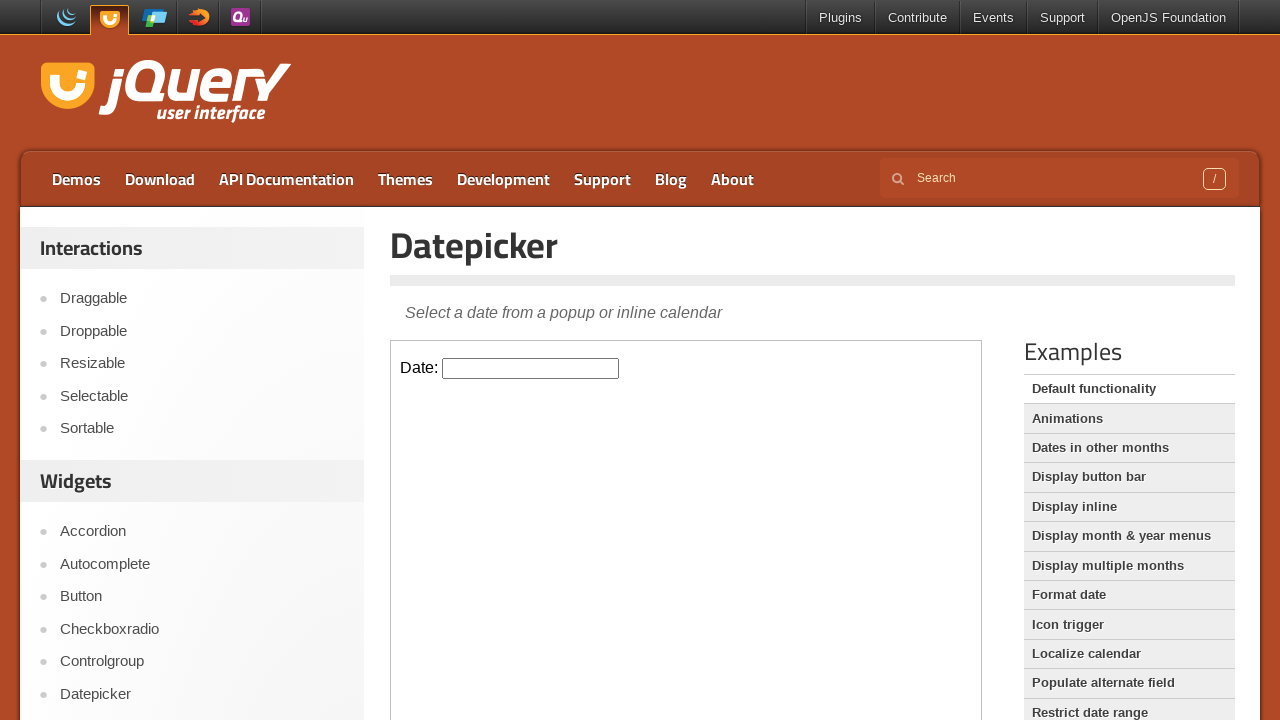

Clicked on datepicker input field to open calendar at (531, 368) on iframe.demo-frame >> internal:control=enter-frame >> #datepicker
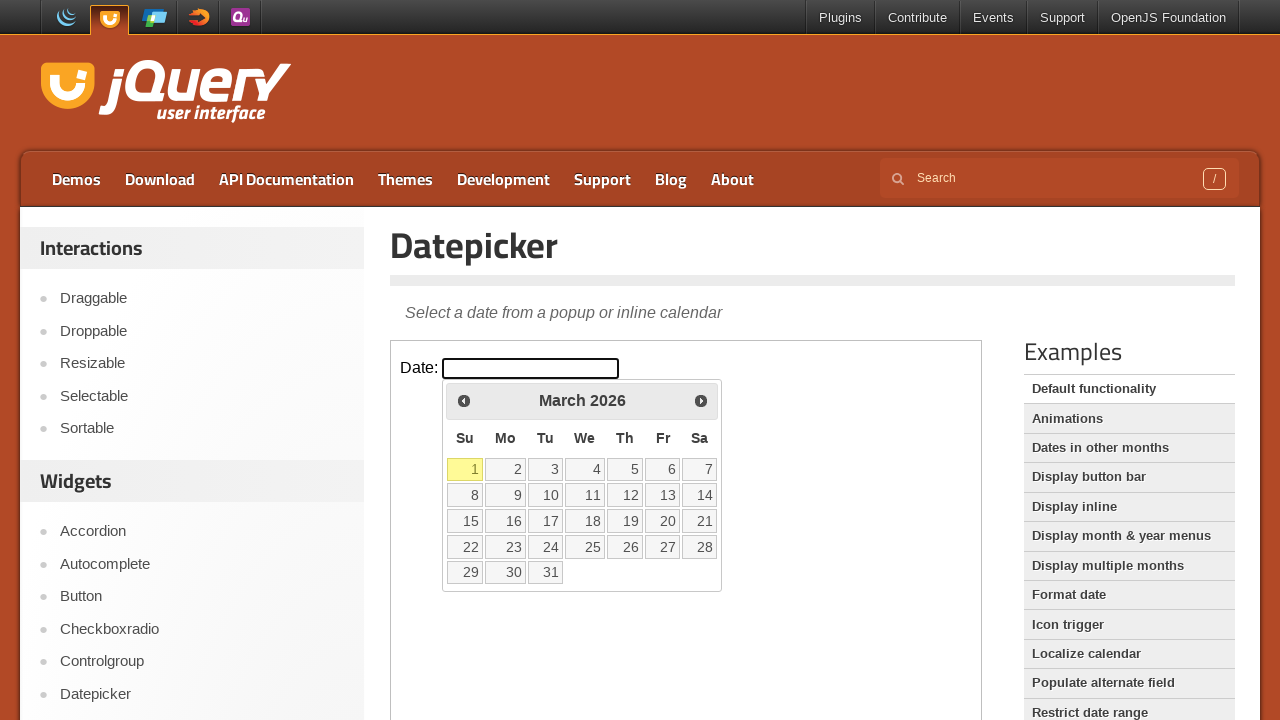

Datepicker calendar widget appeared and is visible
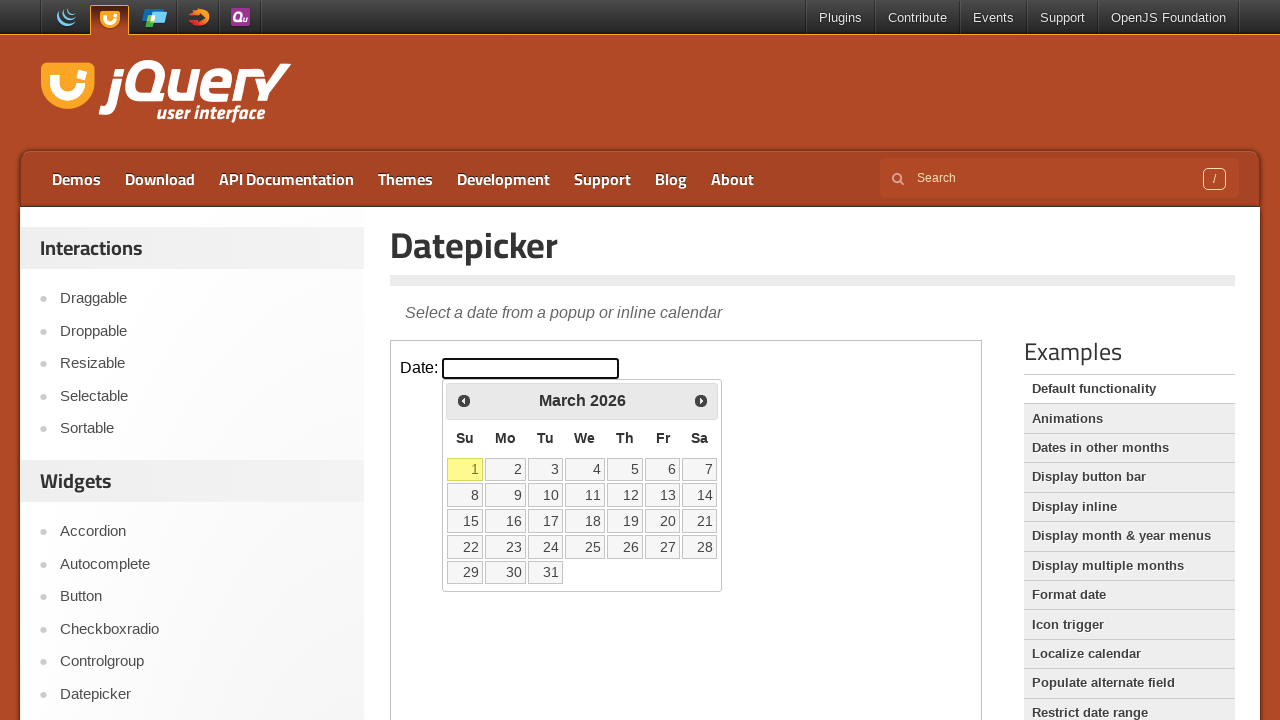

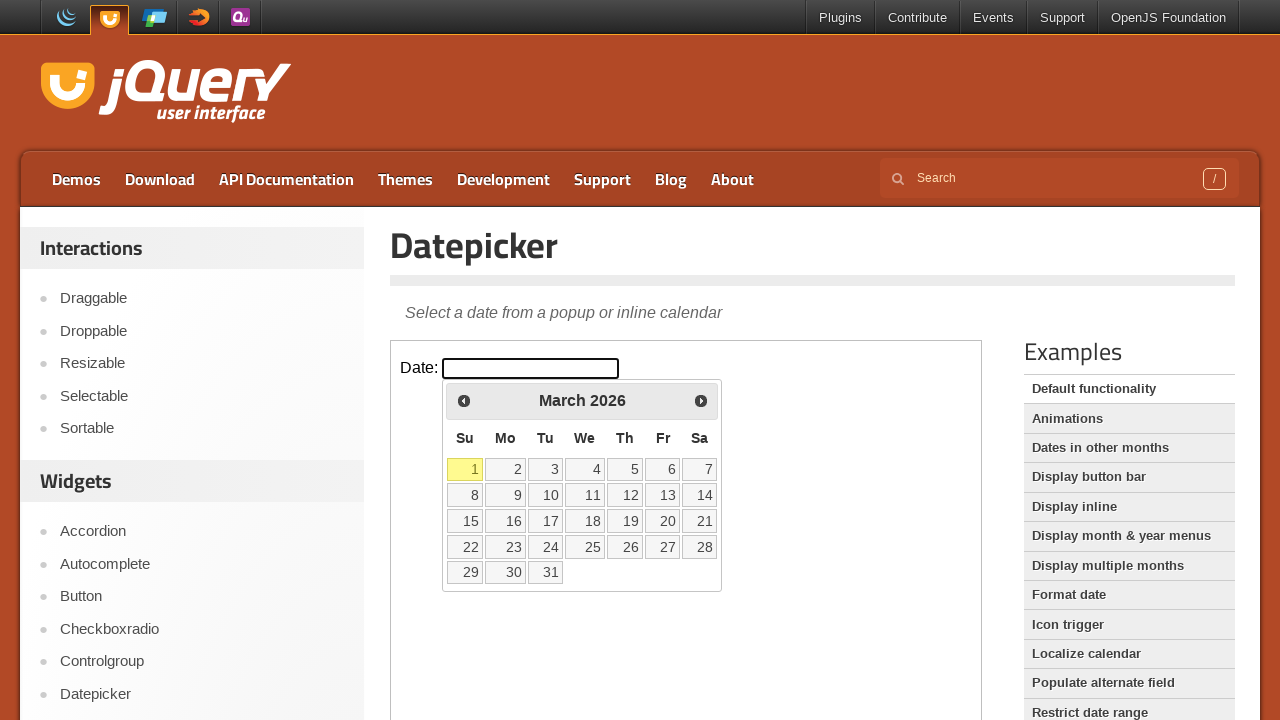